Tests keyboard actions by copying text from one textarea to another using keyboard shortcuts (Ctrl+A, Ctrl+C, Tab, Ctrl+V) and verifies the text was copied correctly

Starting URL: https://text-compare.com/

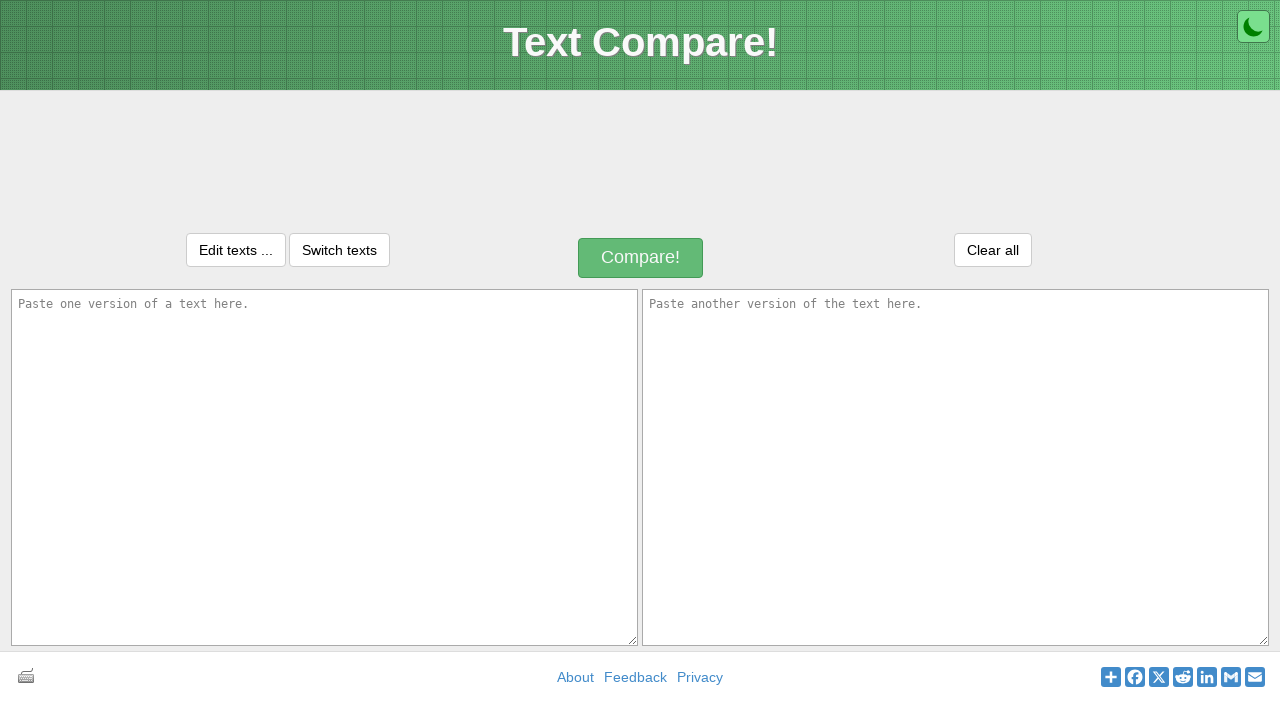

Entered text 'welcome to selenium' in first textarea on textarea#inputText1
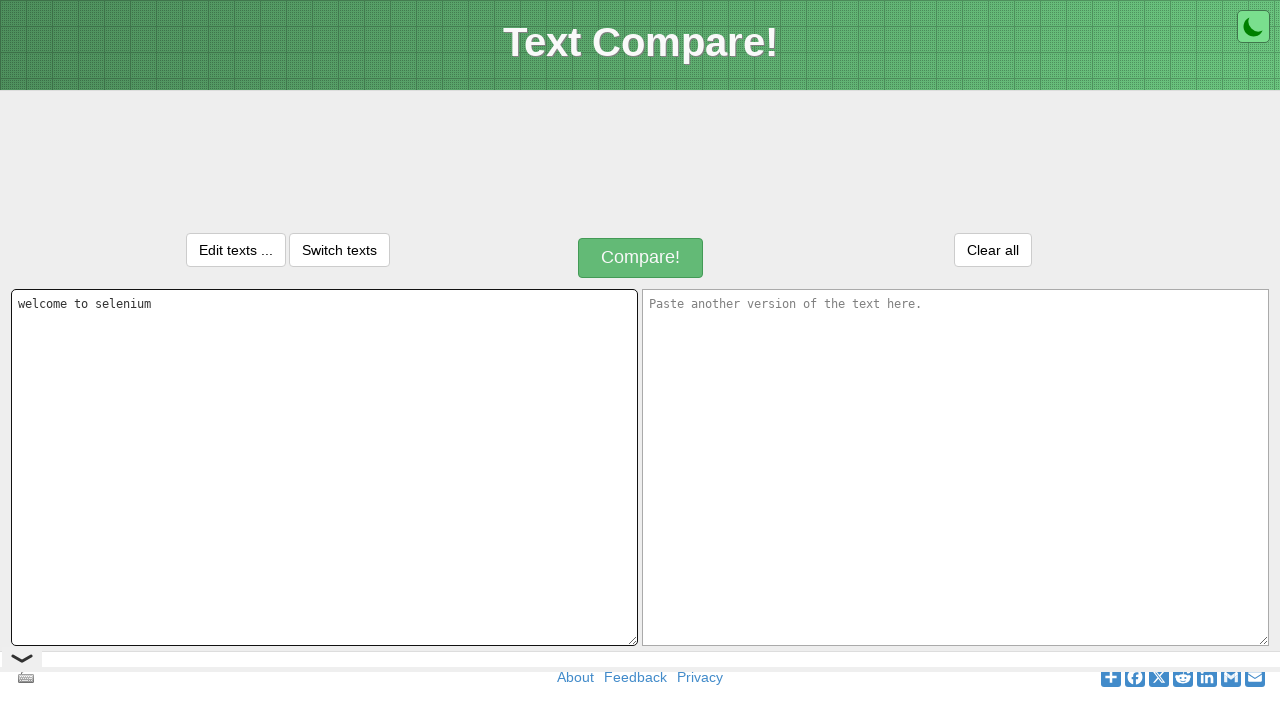

Selected all text in first textarea using Ctrl+A on textarea#inputText1
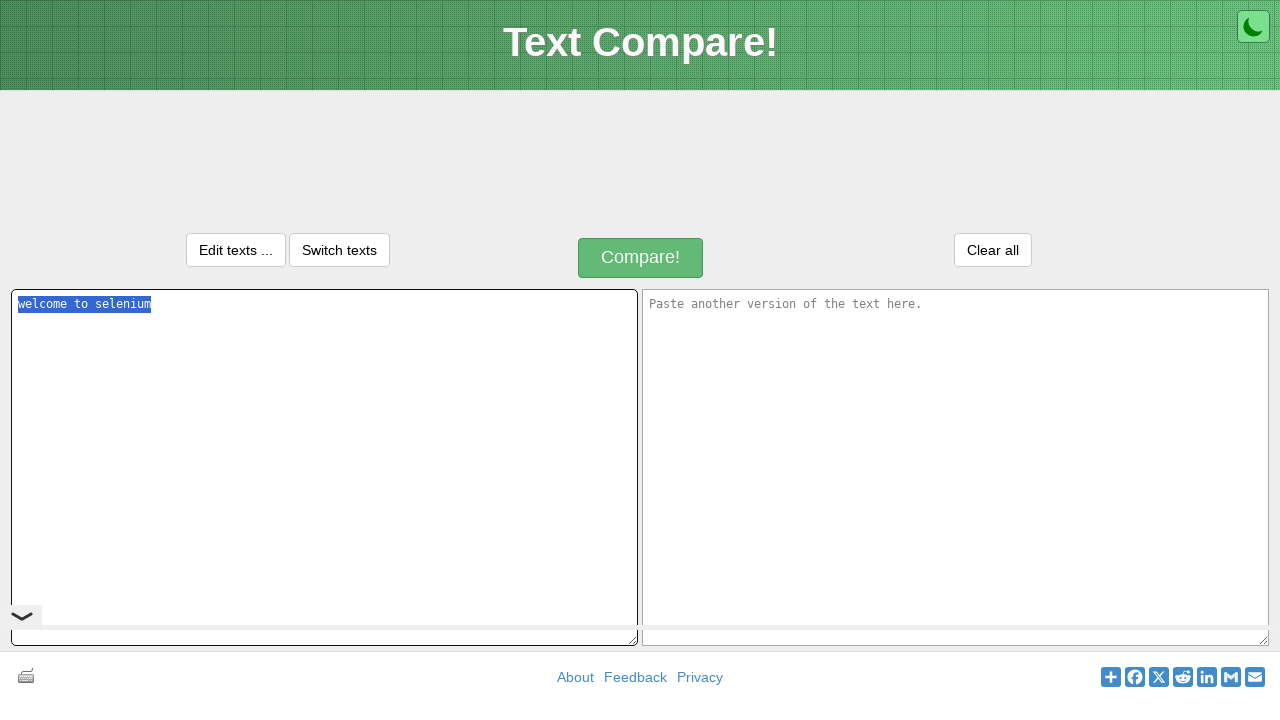

Copied selected text from first textarea using Ctrl+C on textarea#inputText1
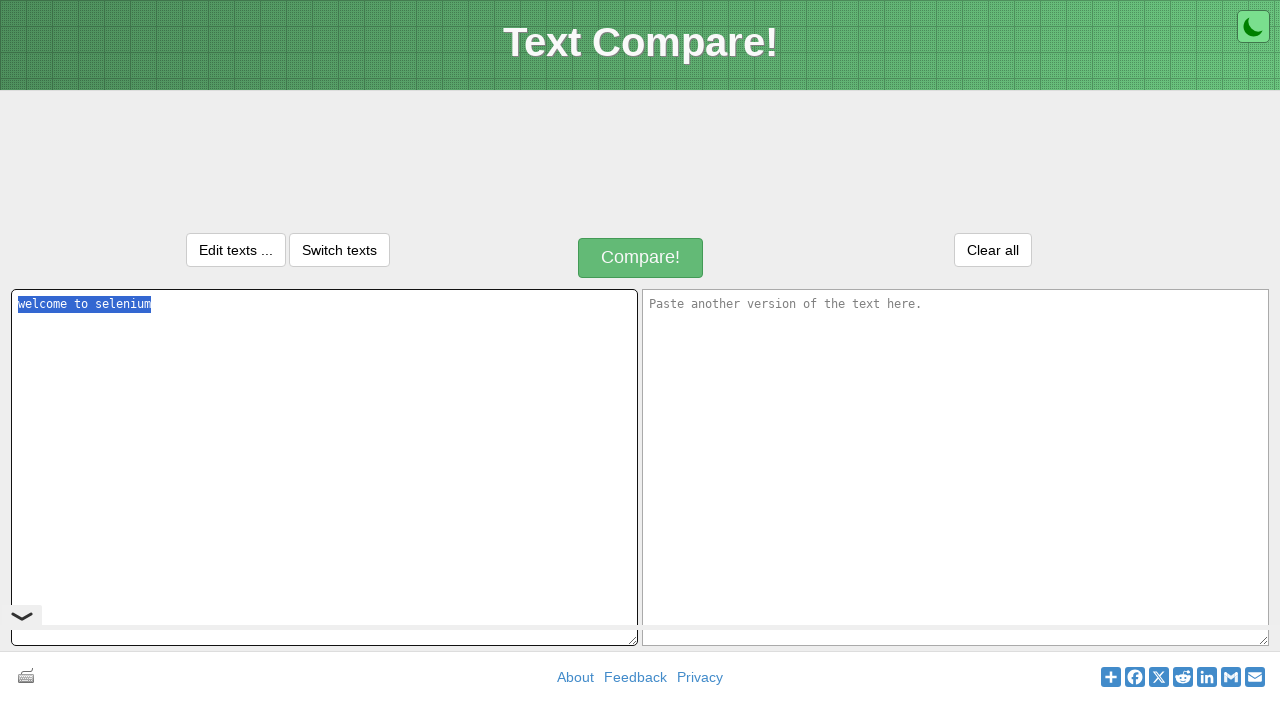

Pressed Tab to move focus to second textarea
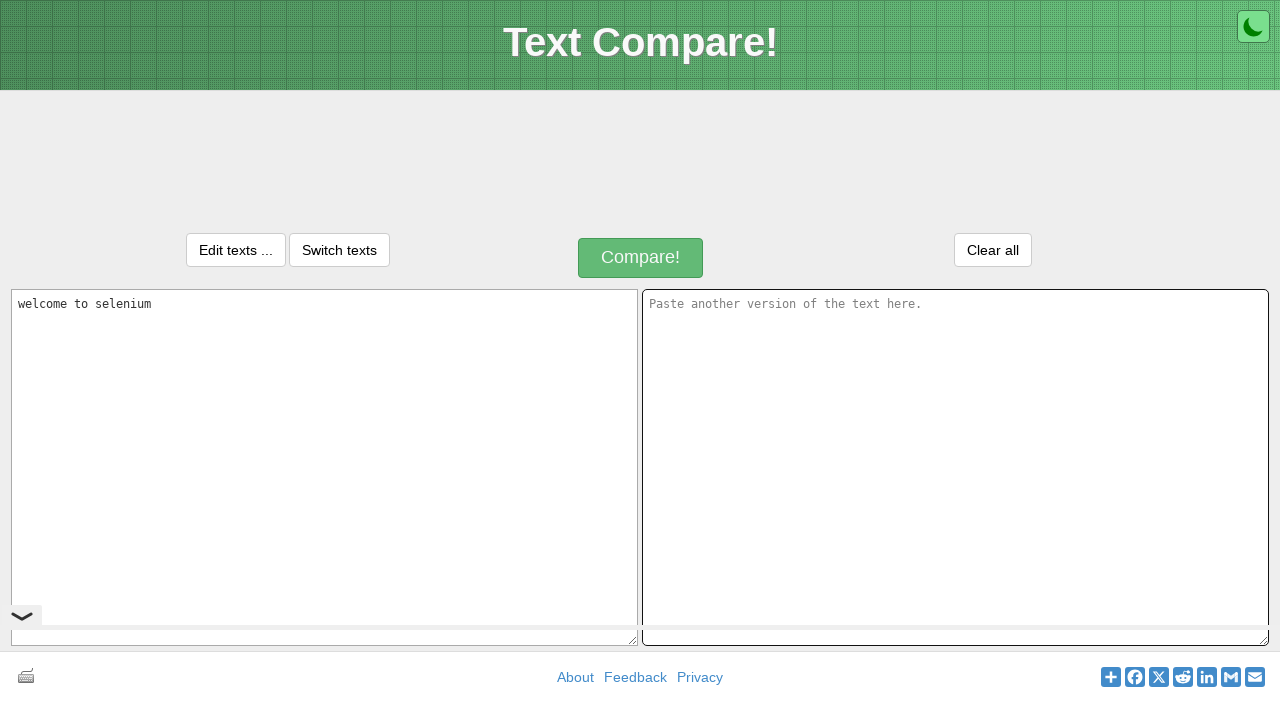

Pasted text into second textarea using Ctrl+V on textarea#inputText2
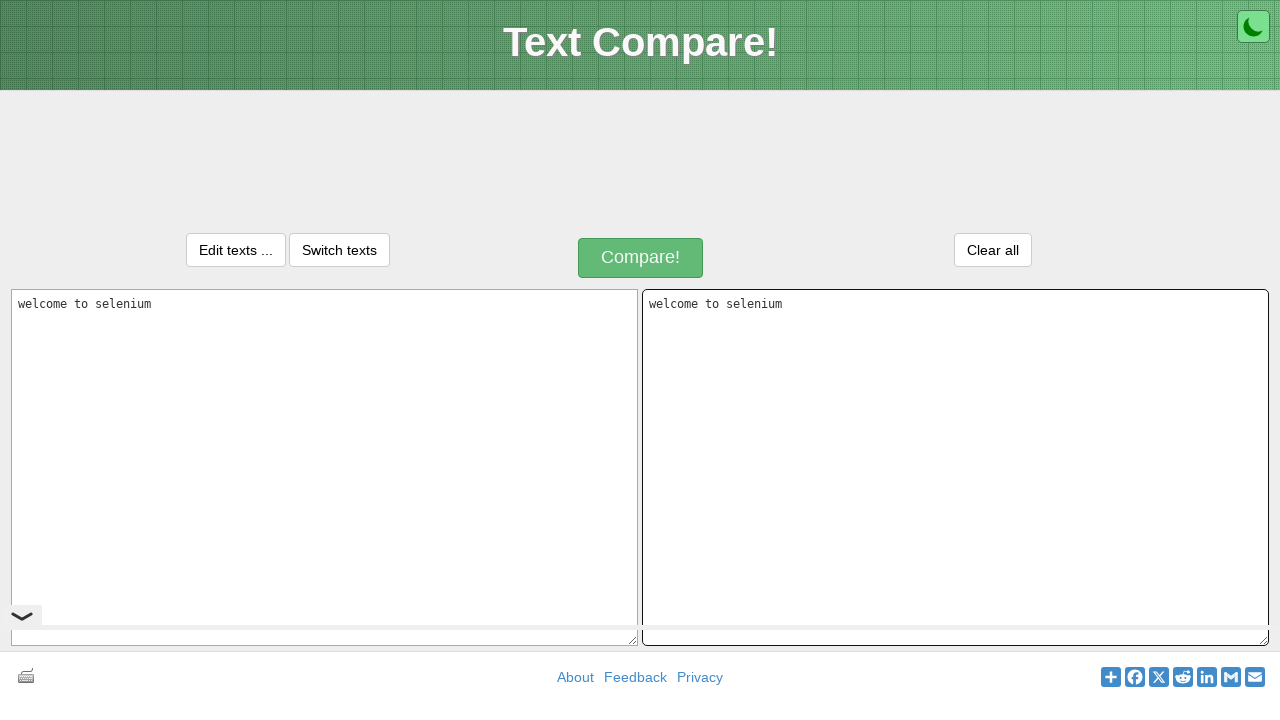

Retrieved text value from first textarea
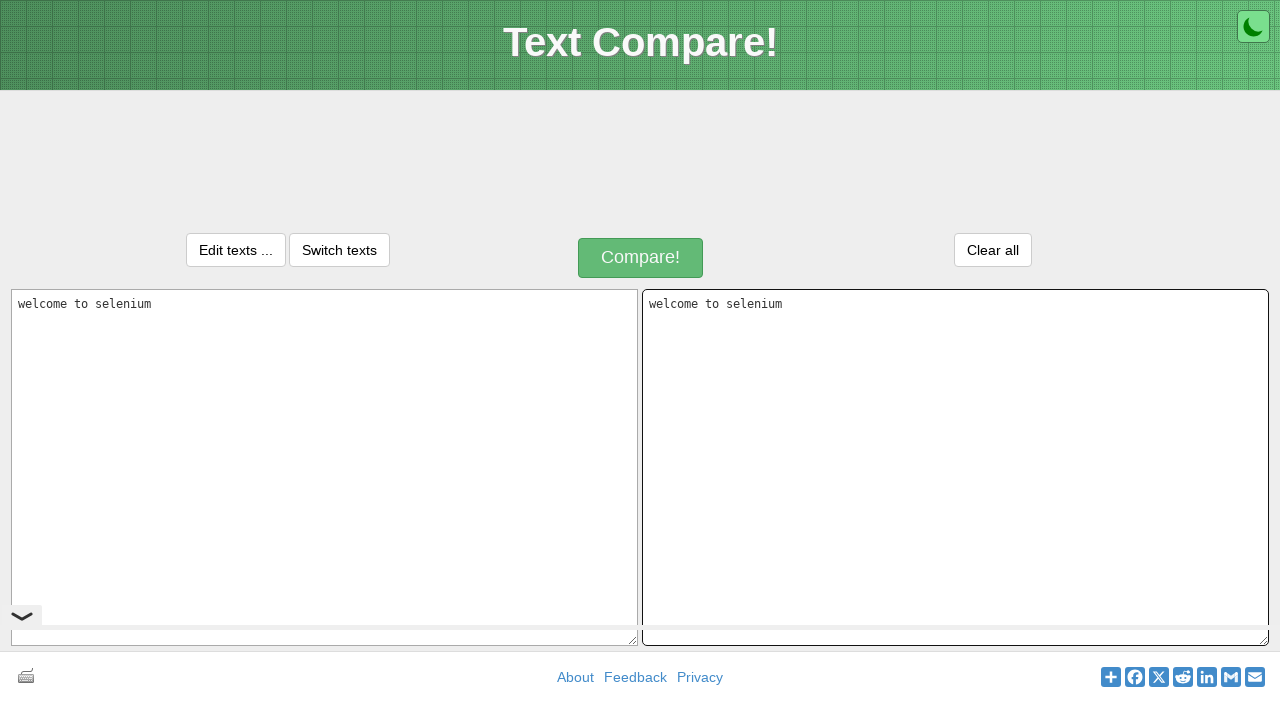

Retrieved text value from second textarea
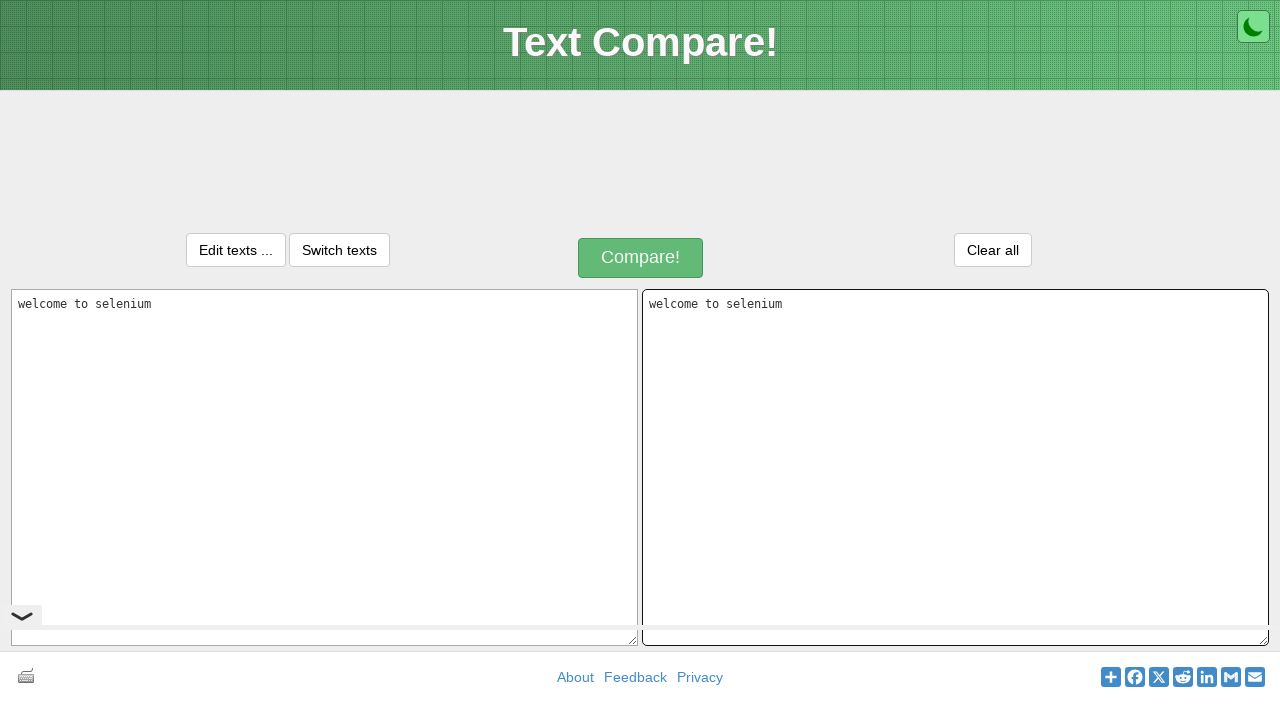

Text copy verification passed - both textareas contain identical text
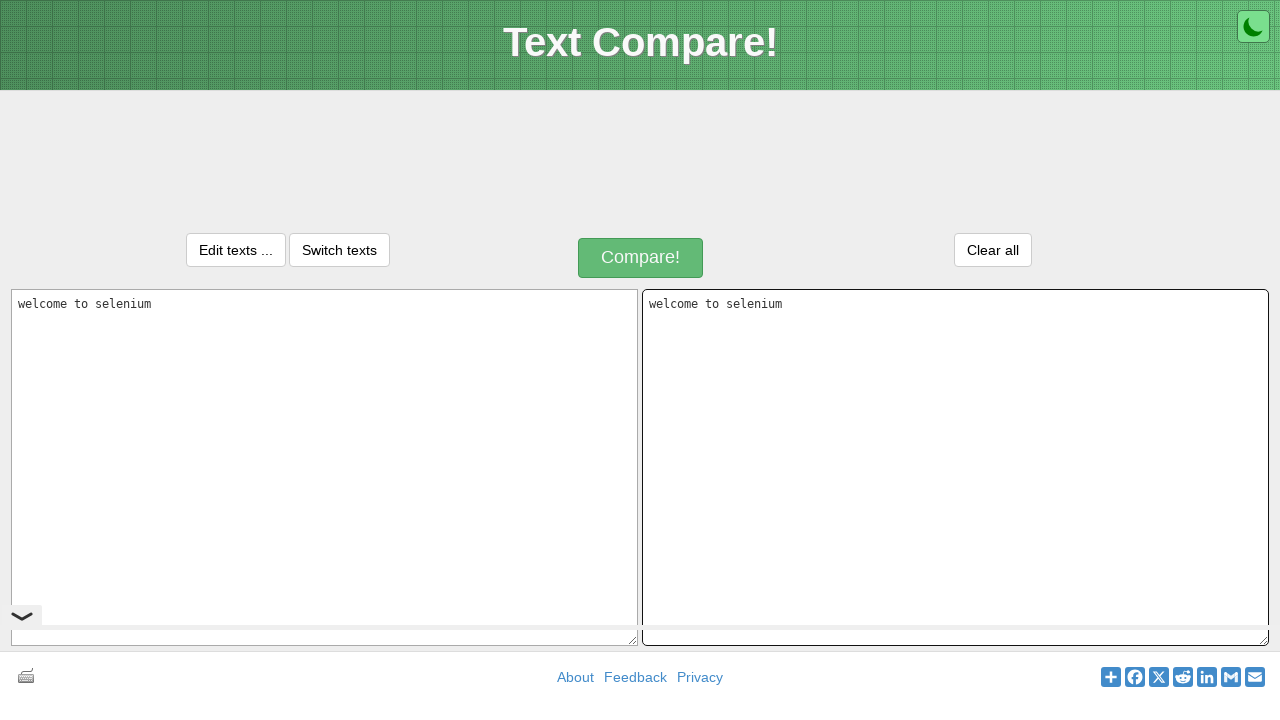

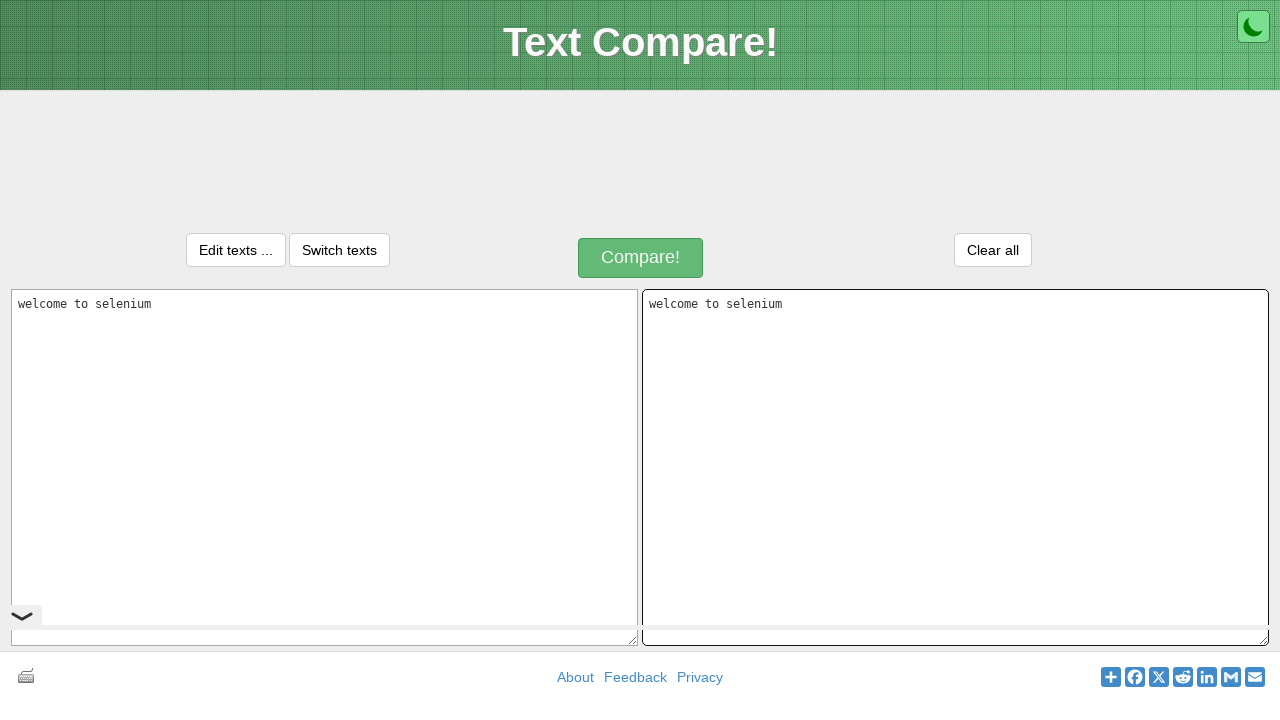